Tests the JPL Space image gallery by clicking the full image button to display the featured Mars image in a lightbox/modal view.

Starting URL: https://data-class-jpl-space.s3.amazonaws.com/JPL_Space/index.html

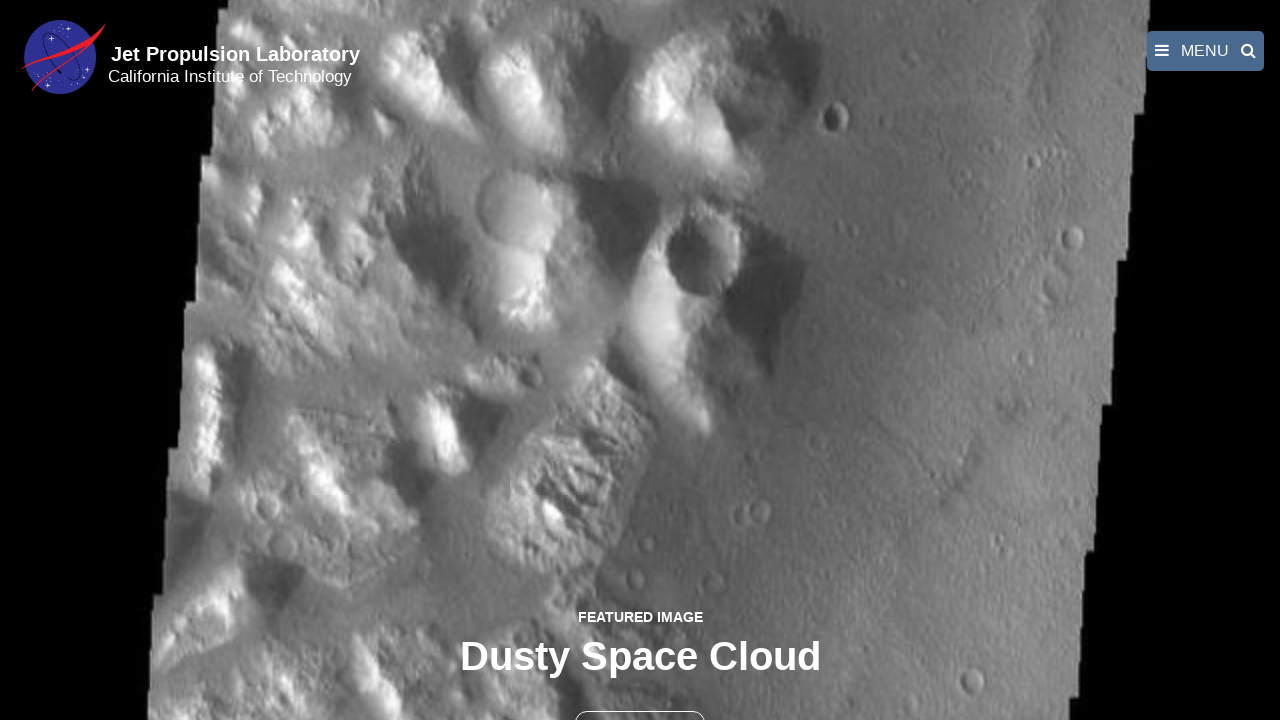

Clicked the full image button to open featured Mars image in lightbox at (640, 699) on button >> nth=1
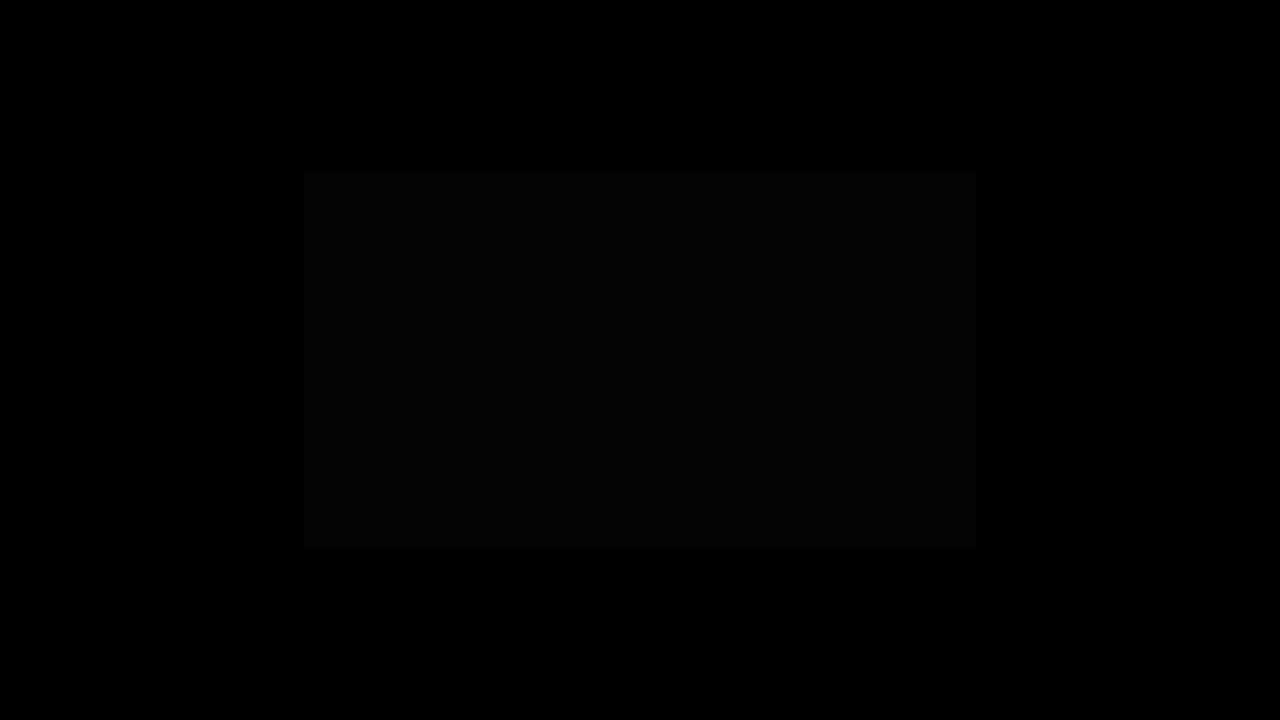

Featured Mars image loaded in lightbox/modal view
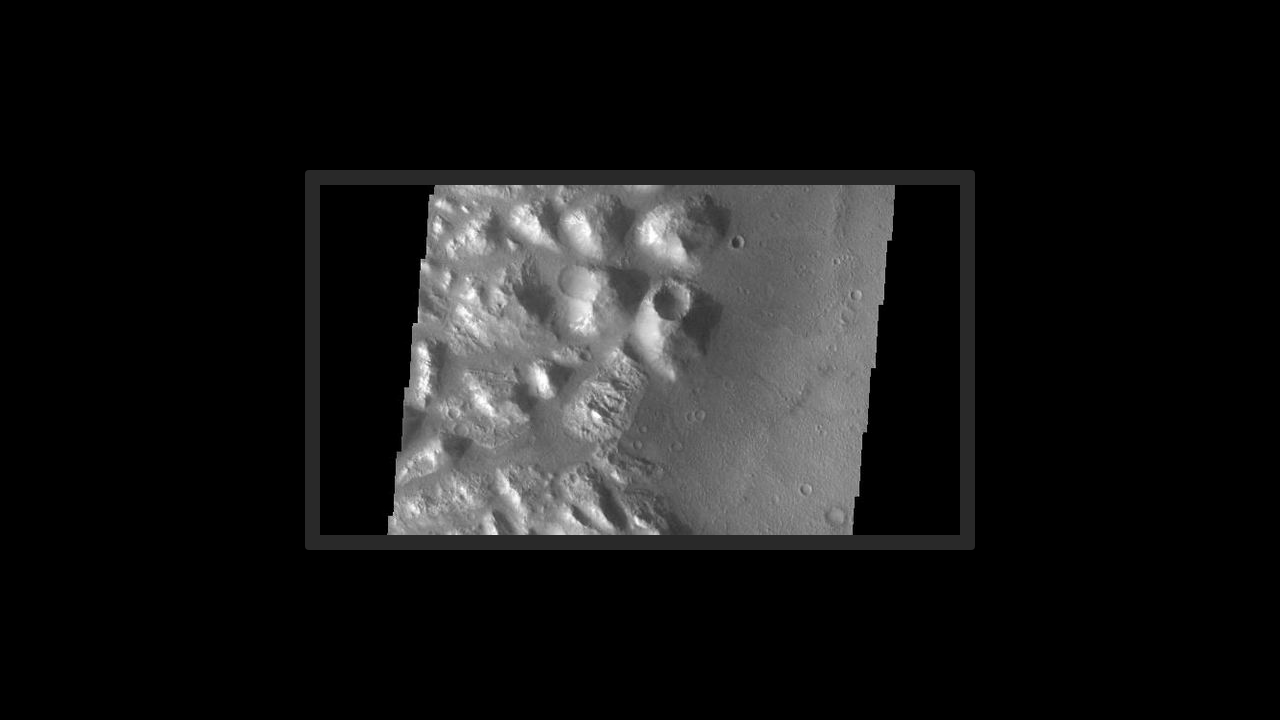

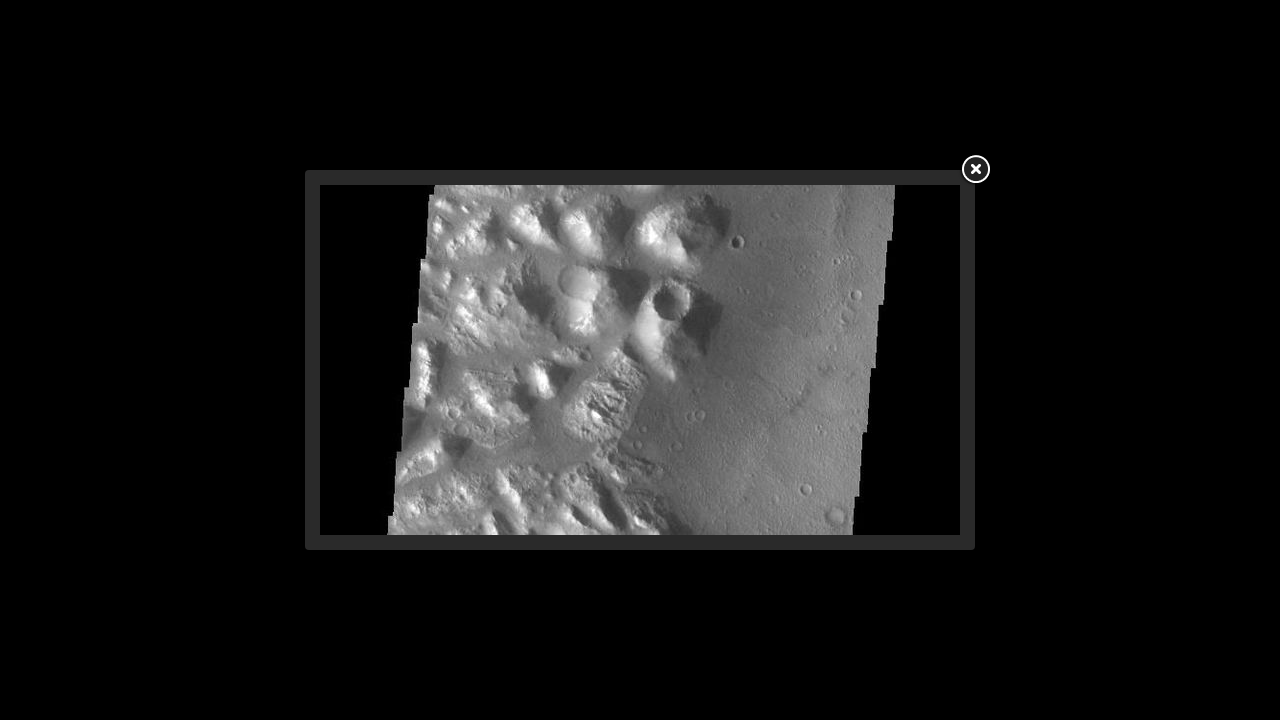